Tests interacting with elements inside frames and nested frames by clicking buttons within each frame

Starting URL: https://www.leafground.com/frame.xhtml

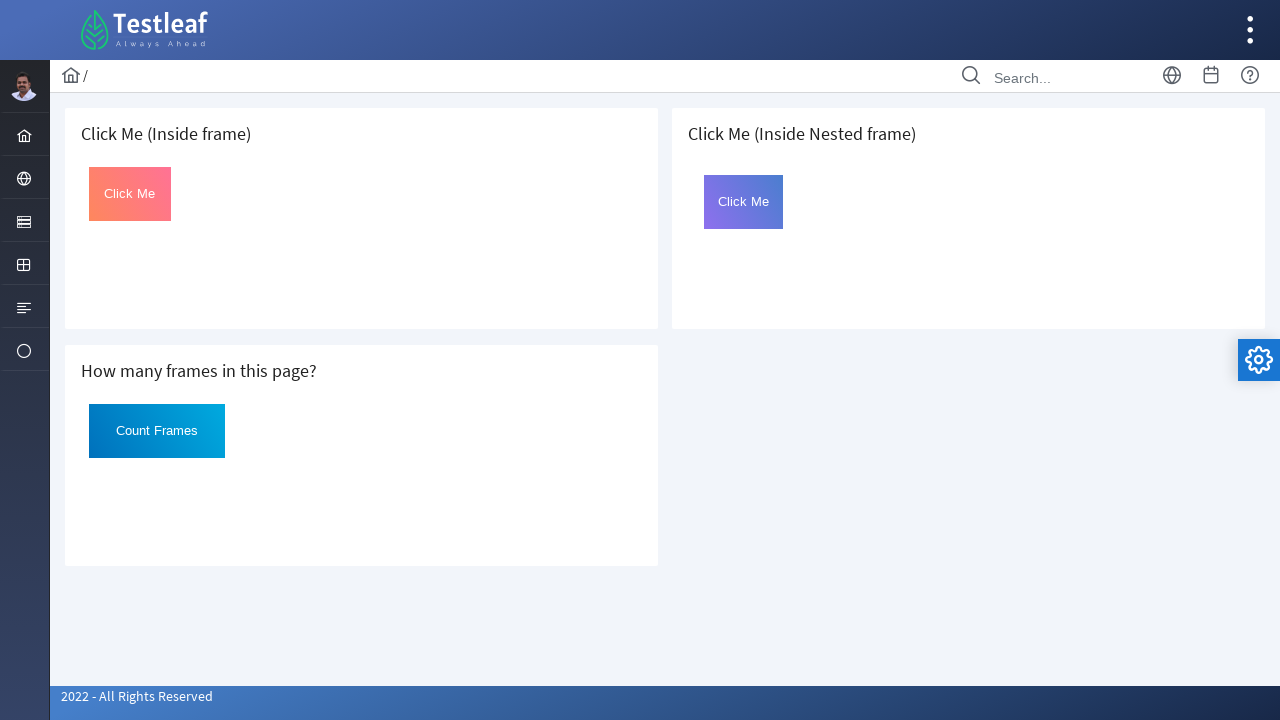

Navigated to frame test page
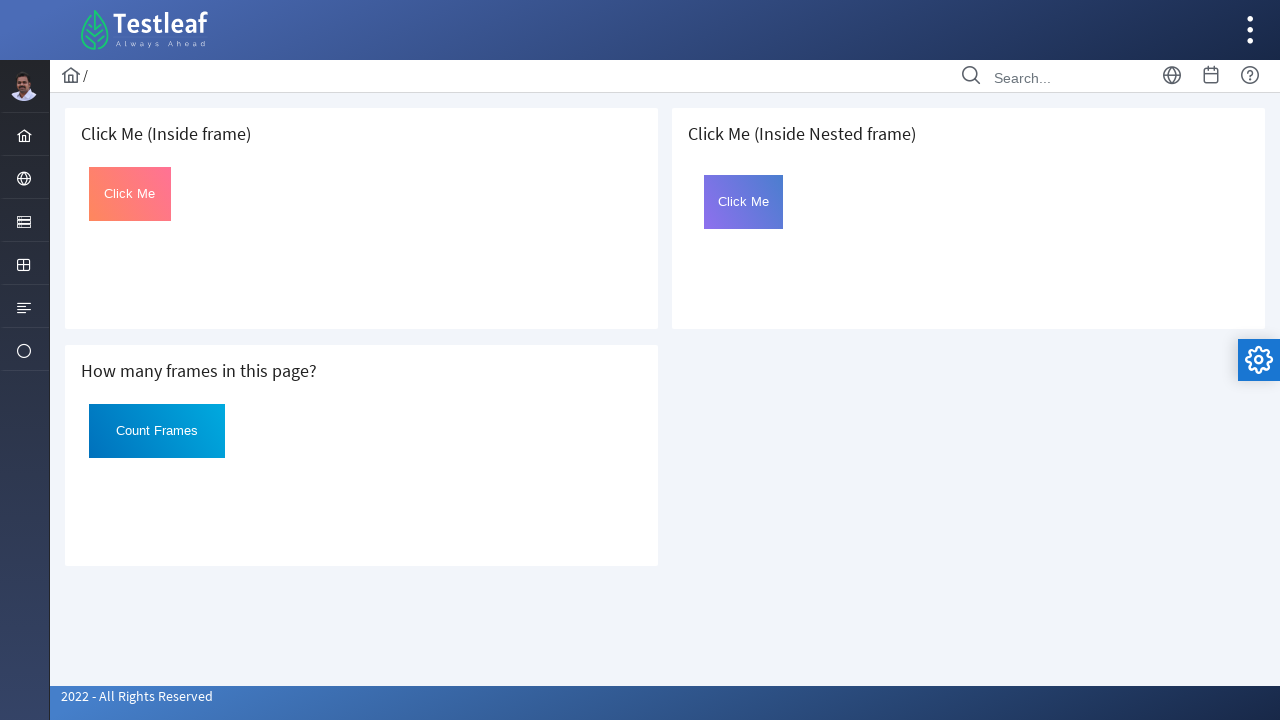

Located first frame with URL https://www.leafground.com/default.xhtml
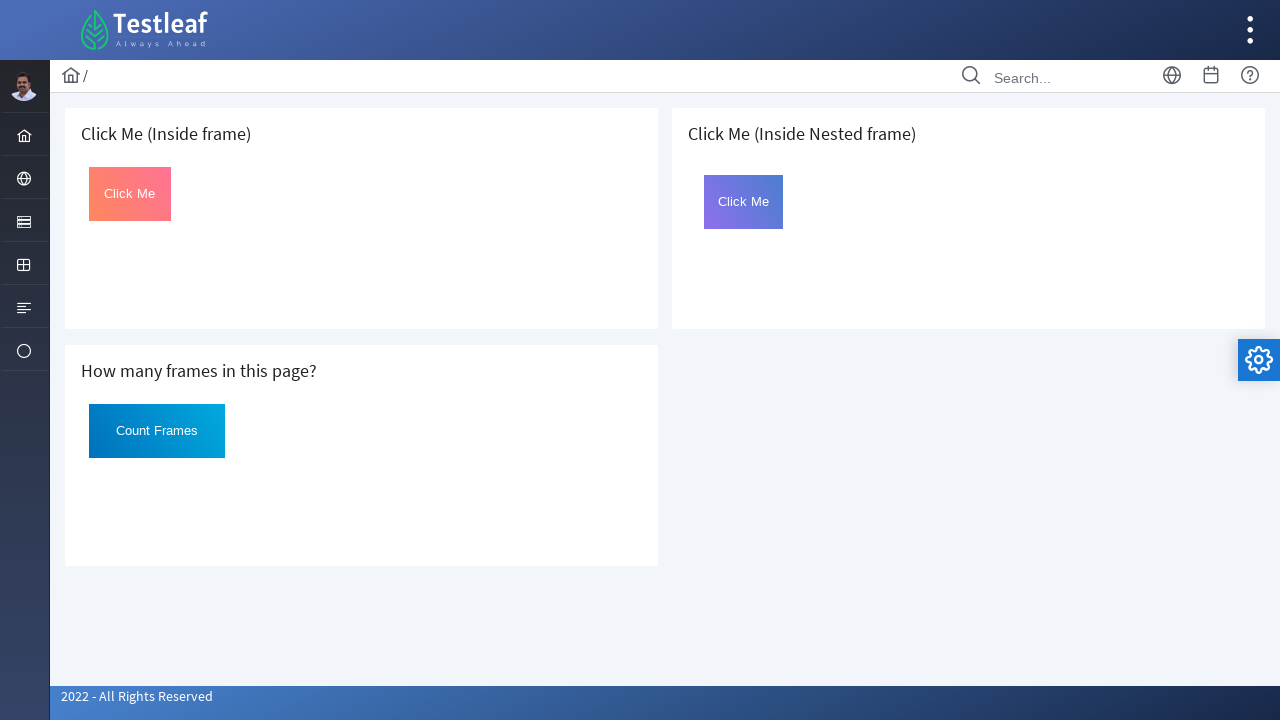

Clicked button with id 'Click' inside first frame at (130, 194) on #Click
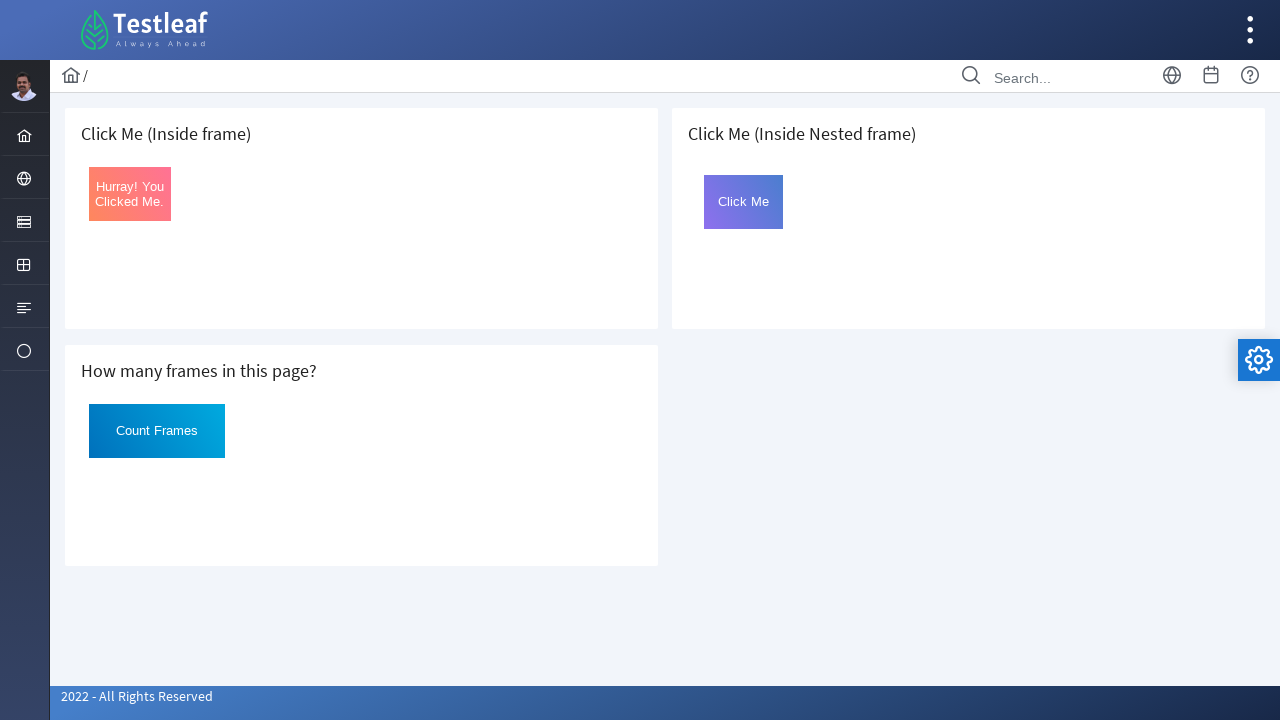

Waited 1000ms for nested frame to load
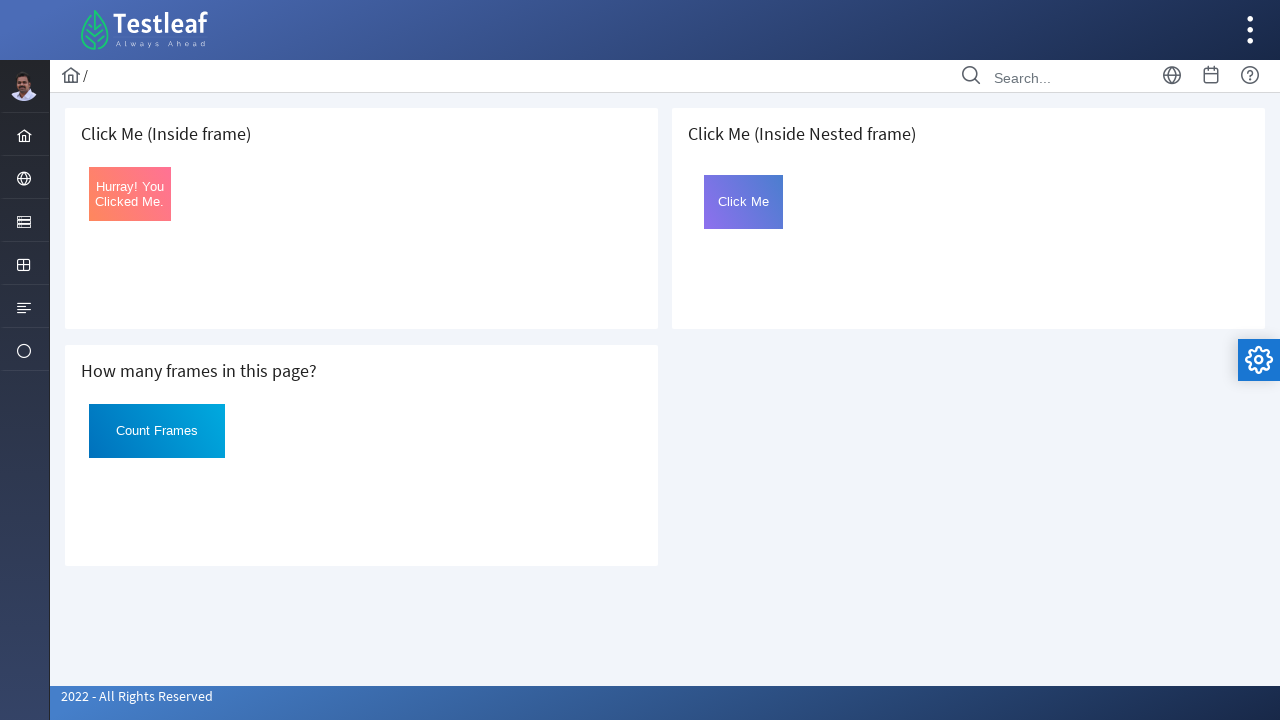

Located nested frame with name 'frame2'
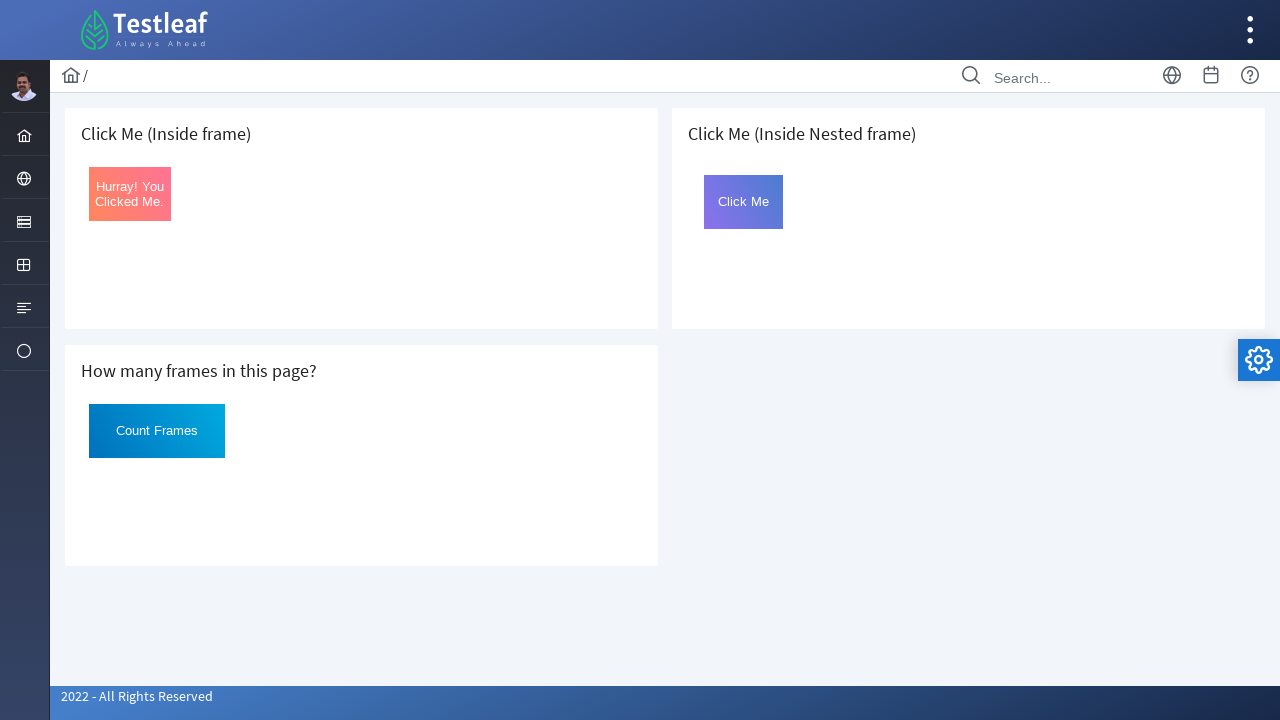

Clicked button with id 'Click' inside nested frame at (744, 202) on #Click
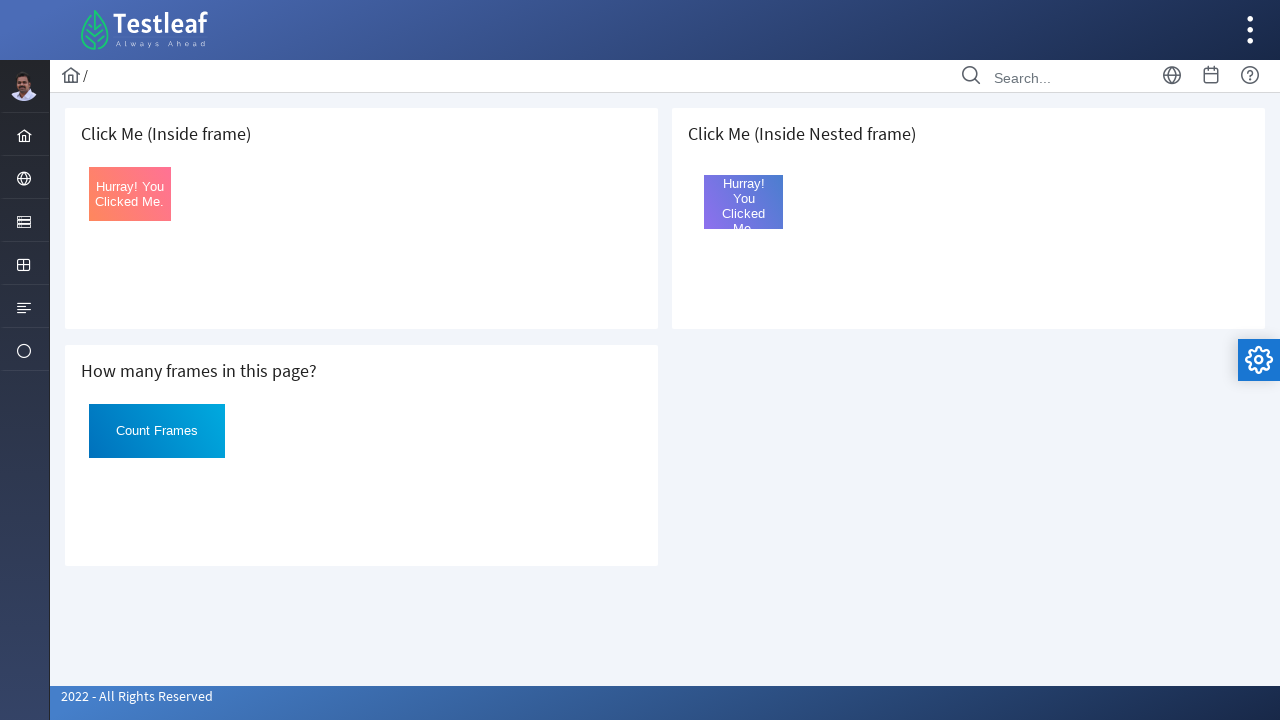

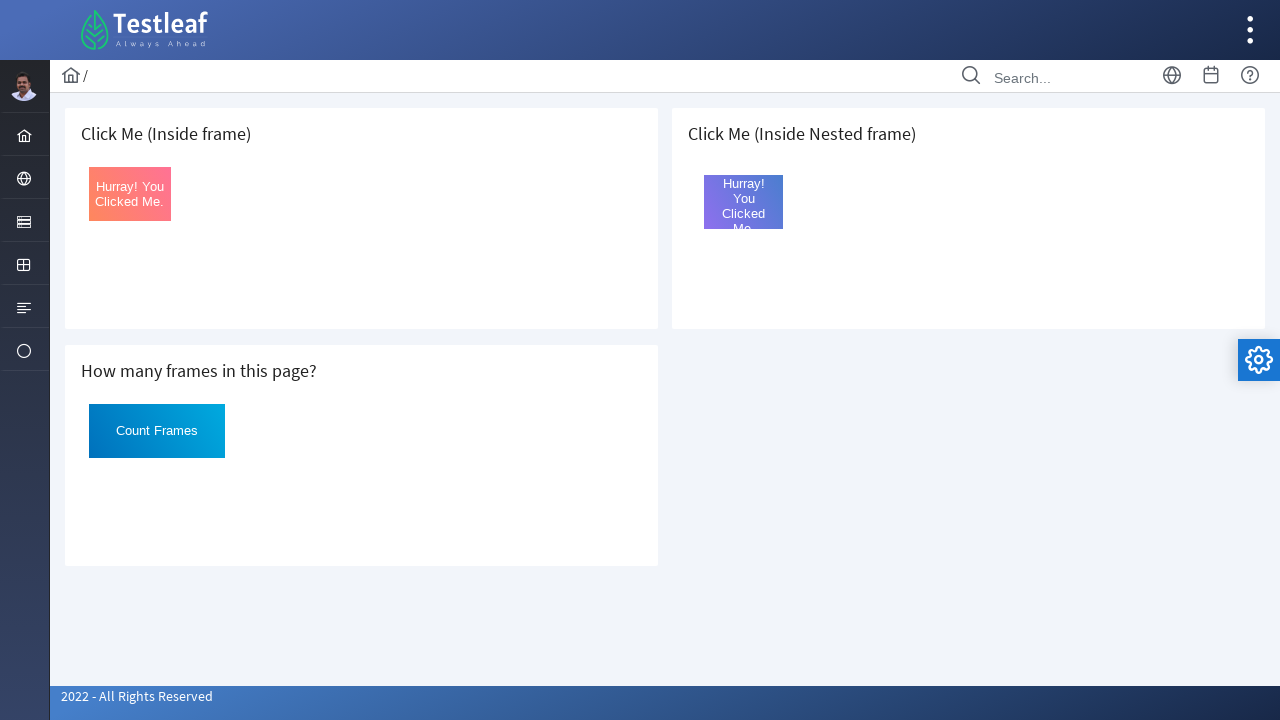